Tests iframe interaction by switching to an iframe using both frame ID and frame index, clicking a button inside the iframe, and then switching back to the main content.

Starting URL: https://www.w3schools.com/jsref/tryit.asp?filename=tryjsref_submit_get

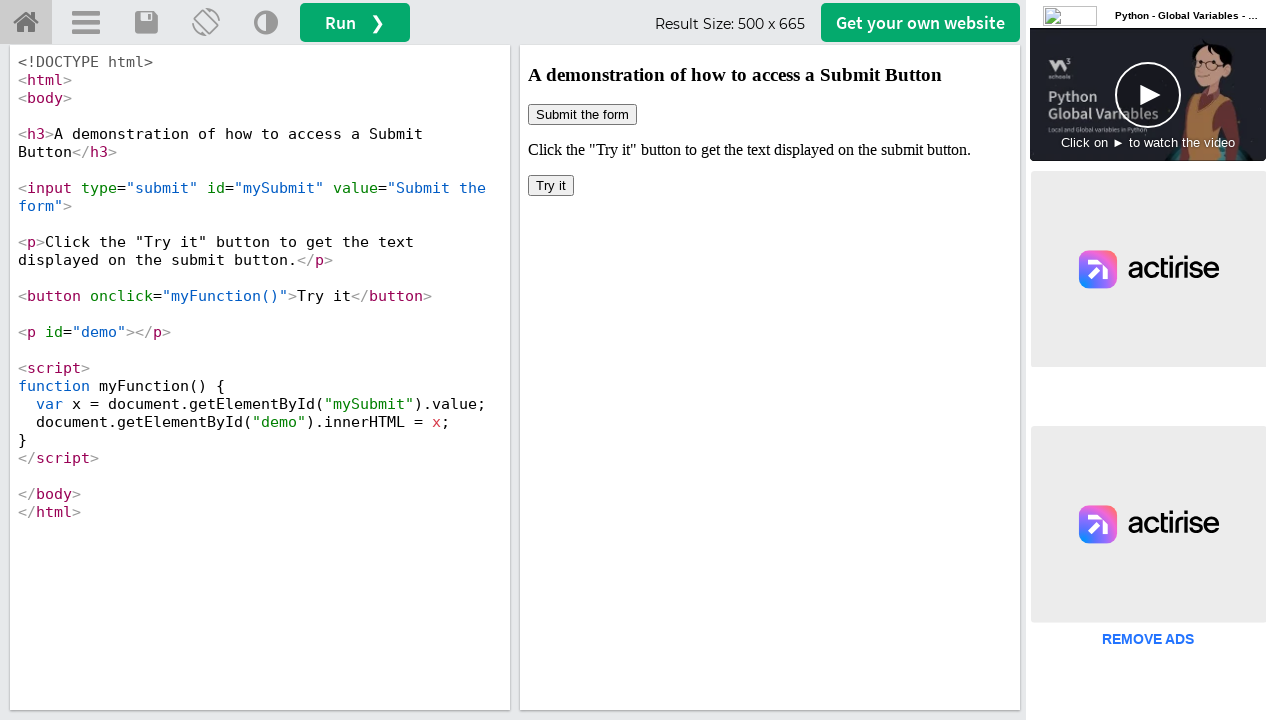

Located iframe by ID '#iframeResult'
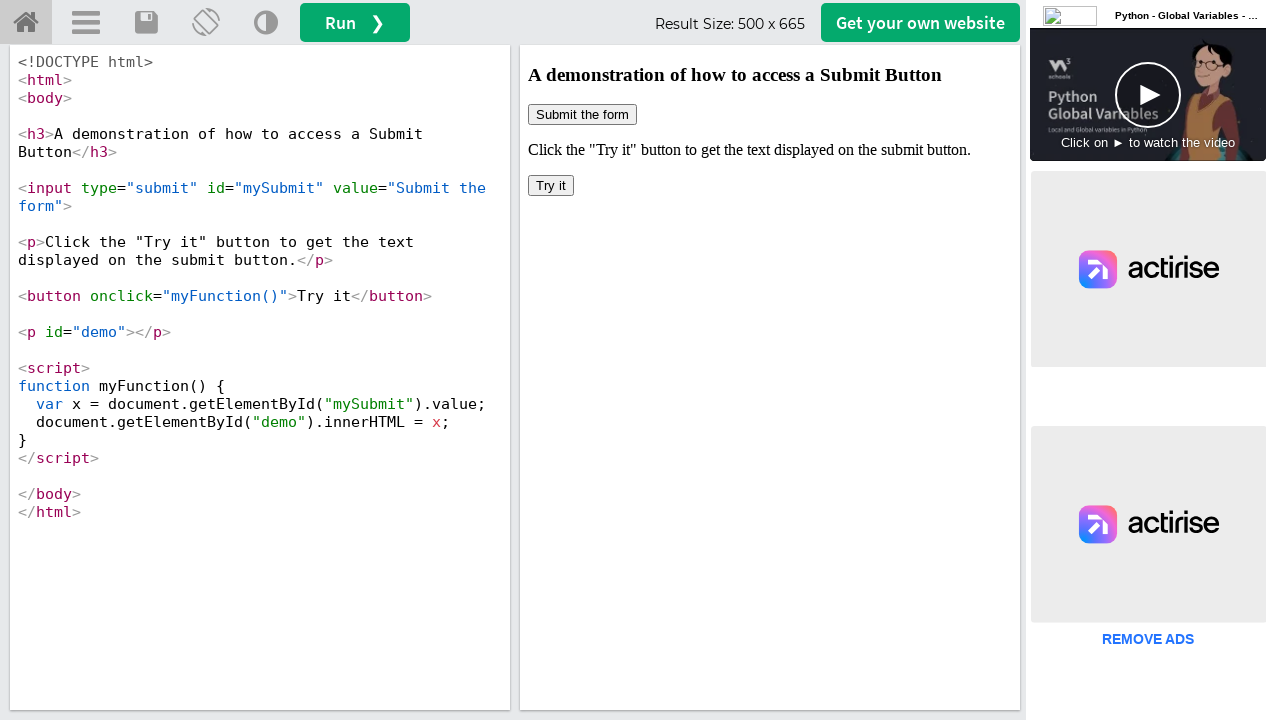

Clicked button inside iframe using frame ID at (551, 186) on #iframeResult >> internal:control=enter-frame >> xpath=/html/body/button
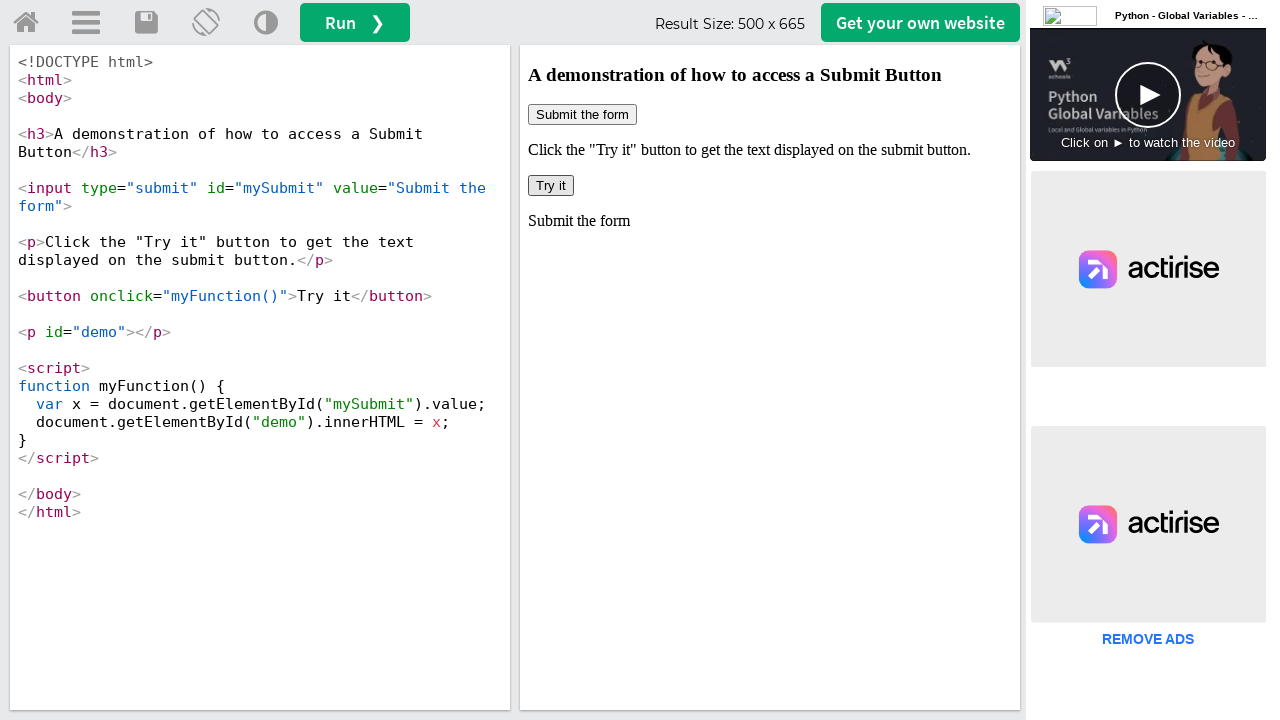

Waited 1000ms for action to complete
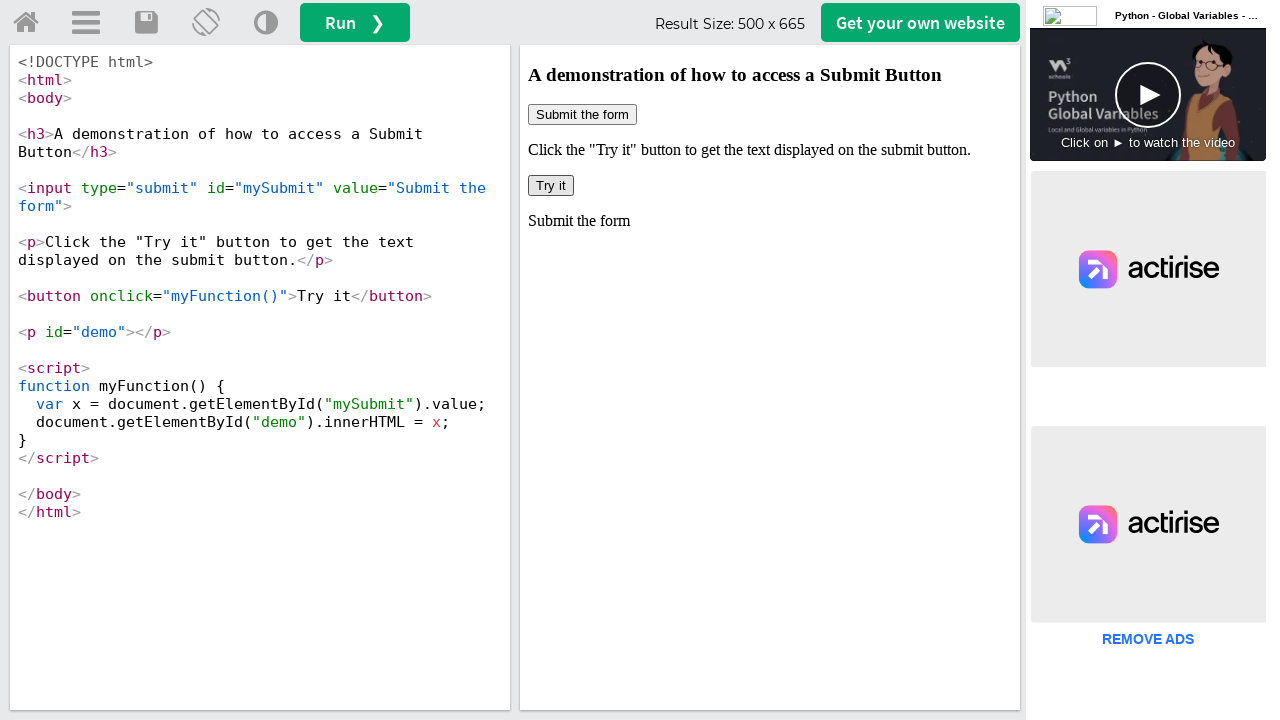

Located all iframes on the page
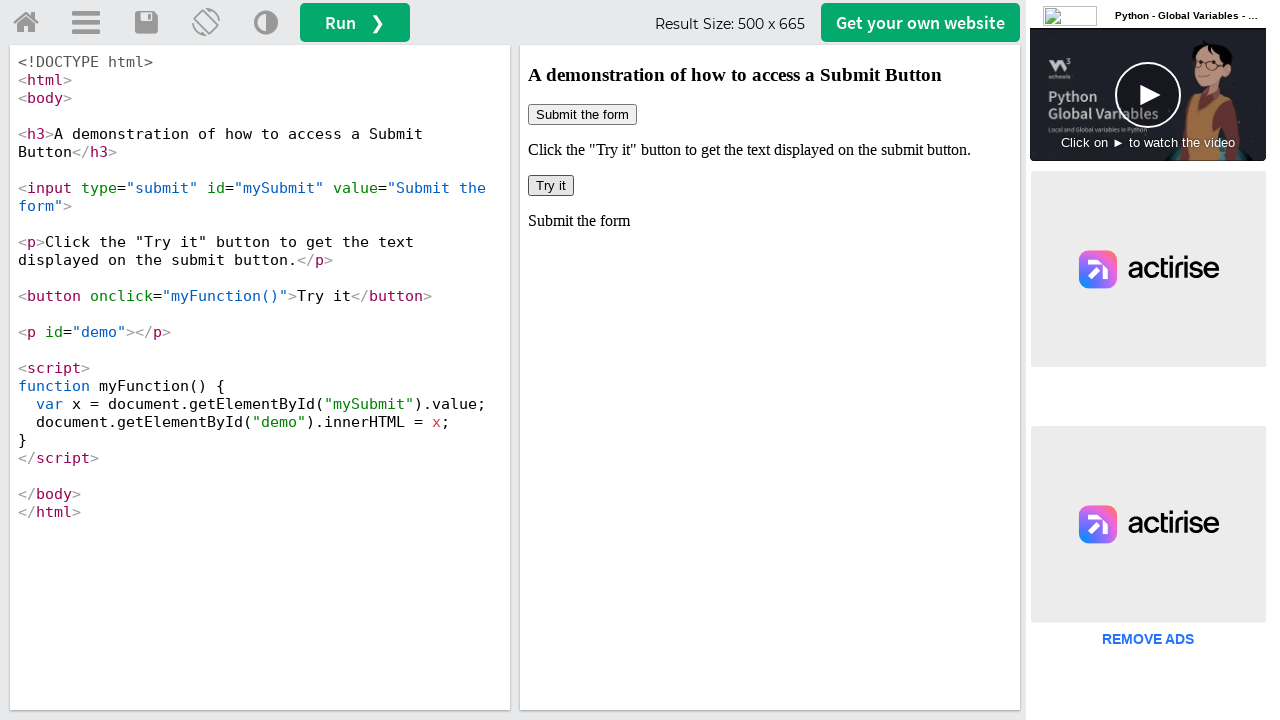

Verified first iframe is present
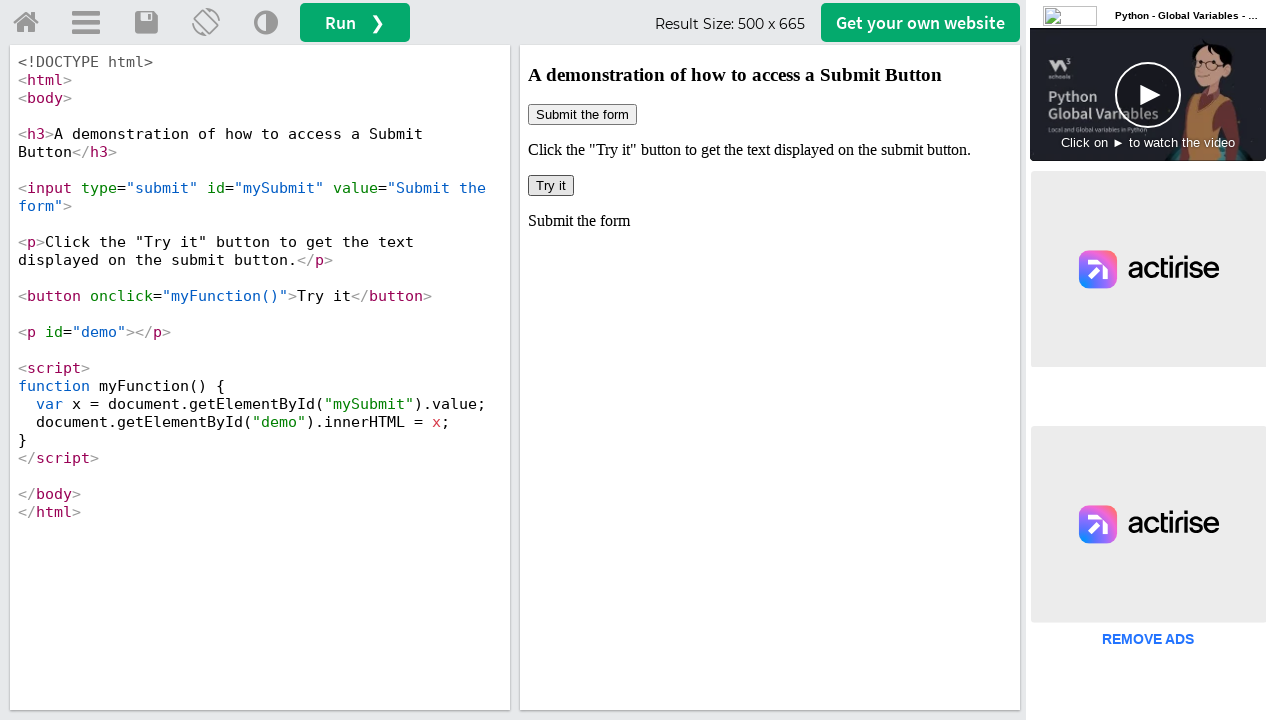

Navigated to W3Schools iframe test page
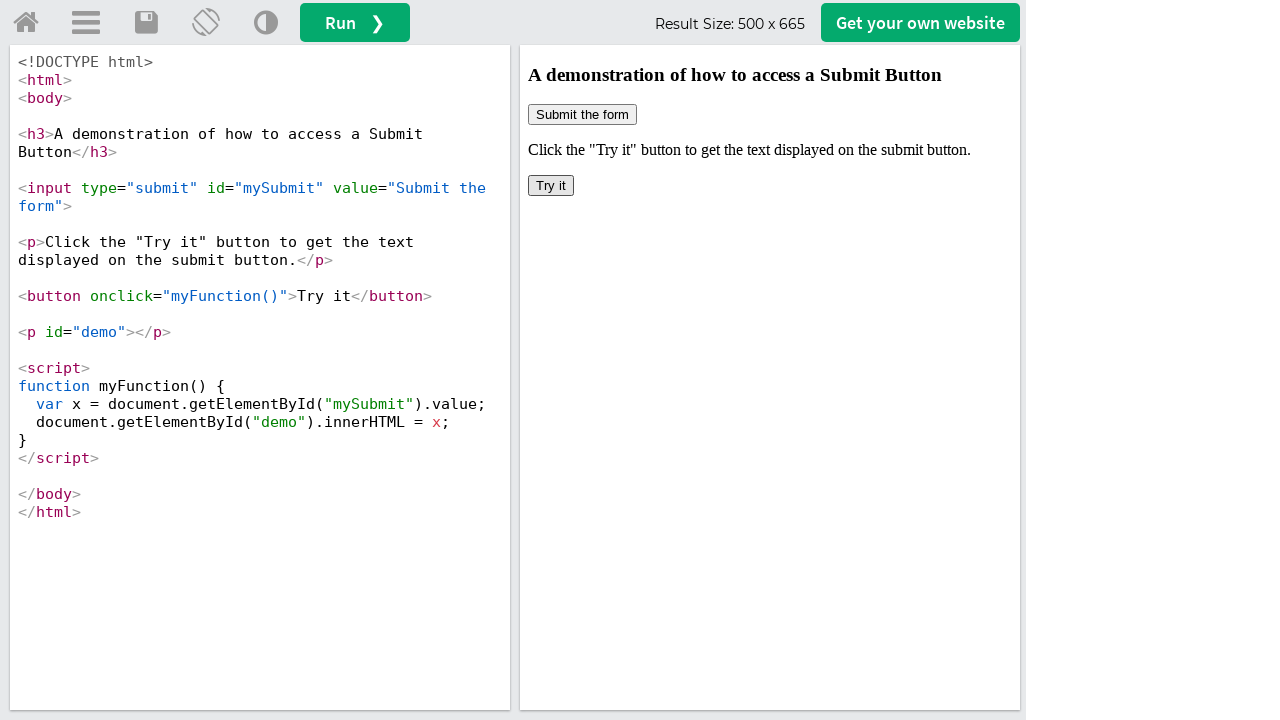

Located first iframe by index
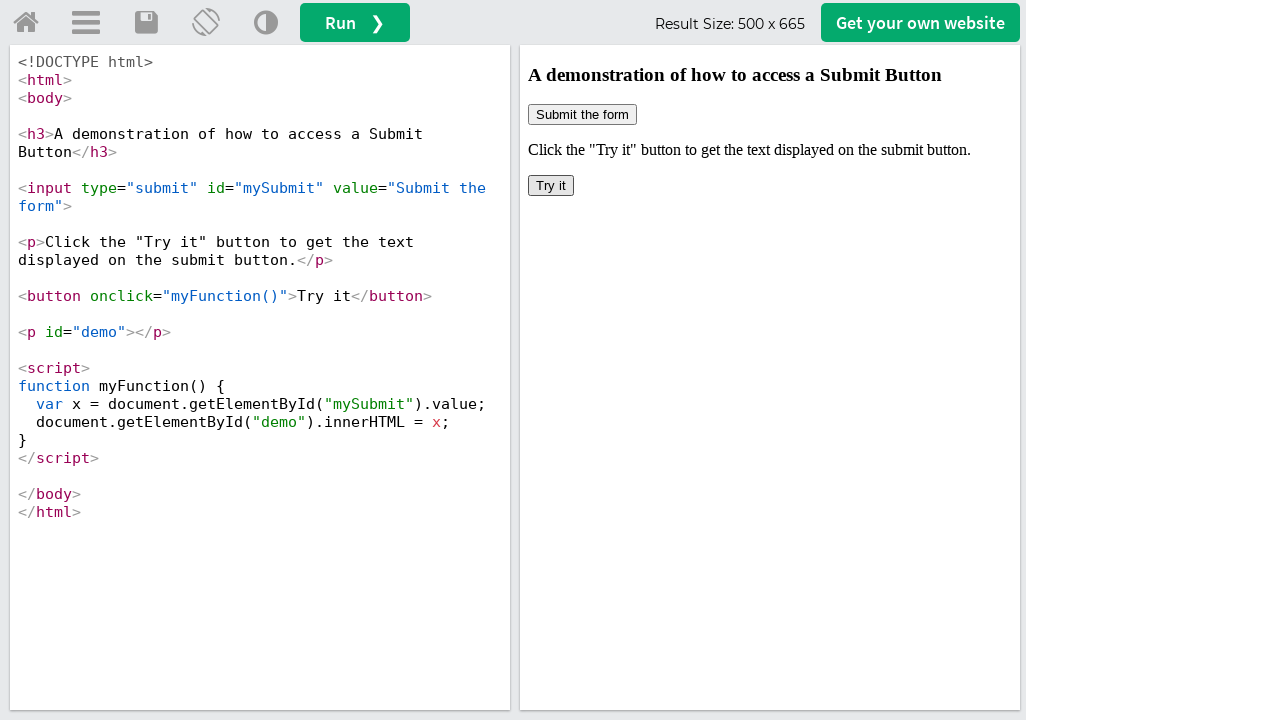

Clicked button inside iframe using frame index at (551, 186) on iframe >> nth=0 >> internal:control=enter-frame >> xpath=/html/body/button
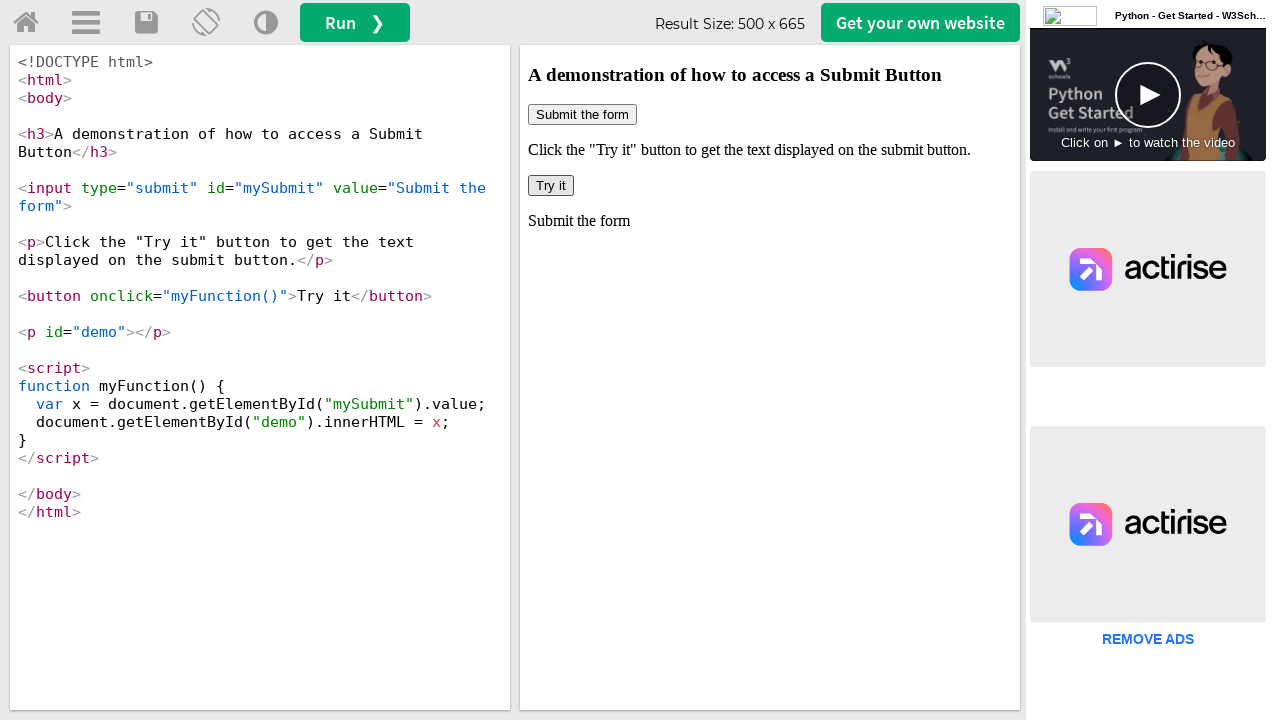

Waited 1000ms for action to complete
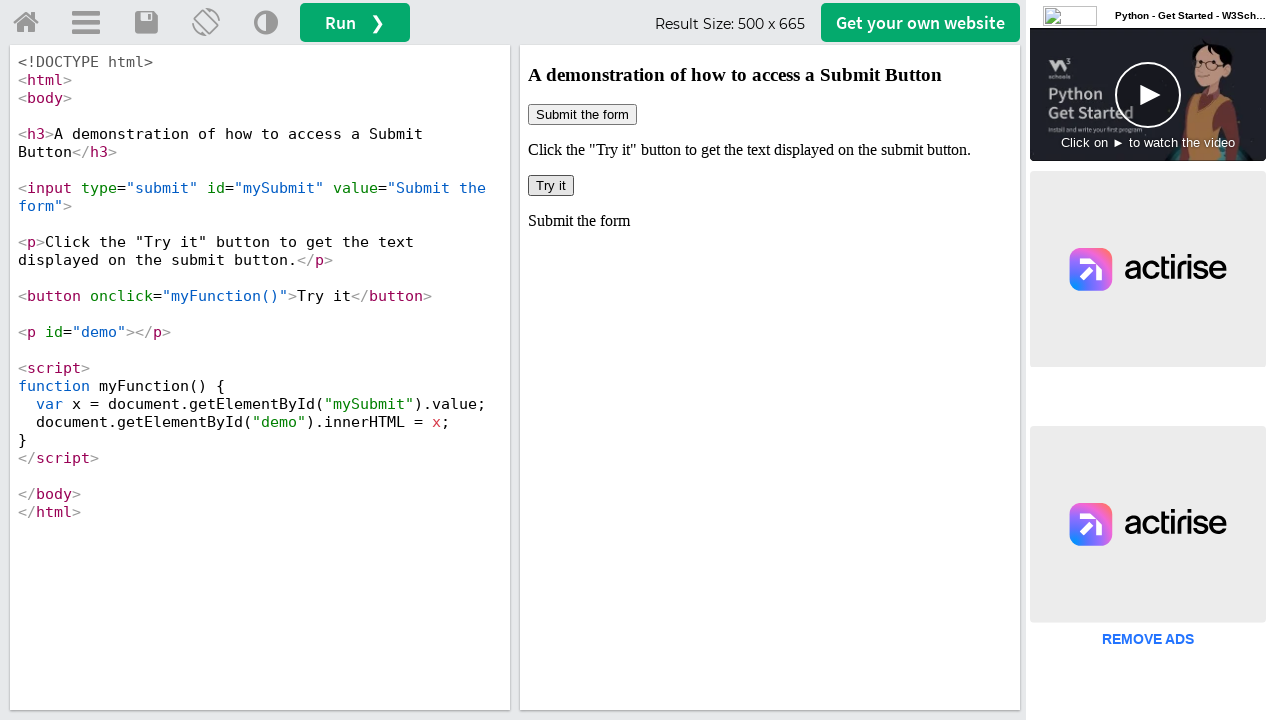

Verified first iframe is still present and accessible
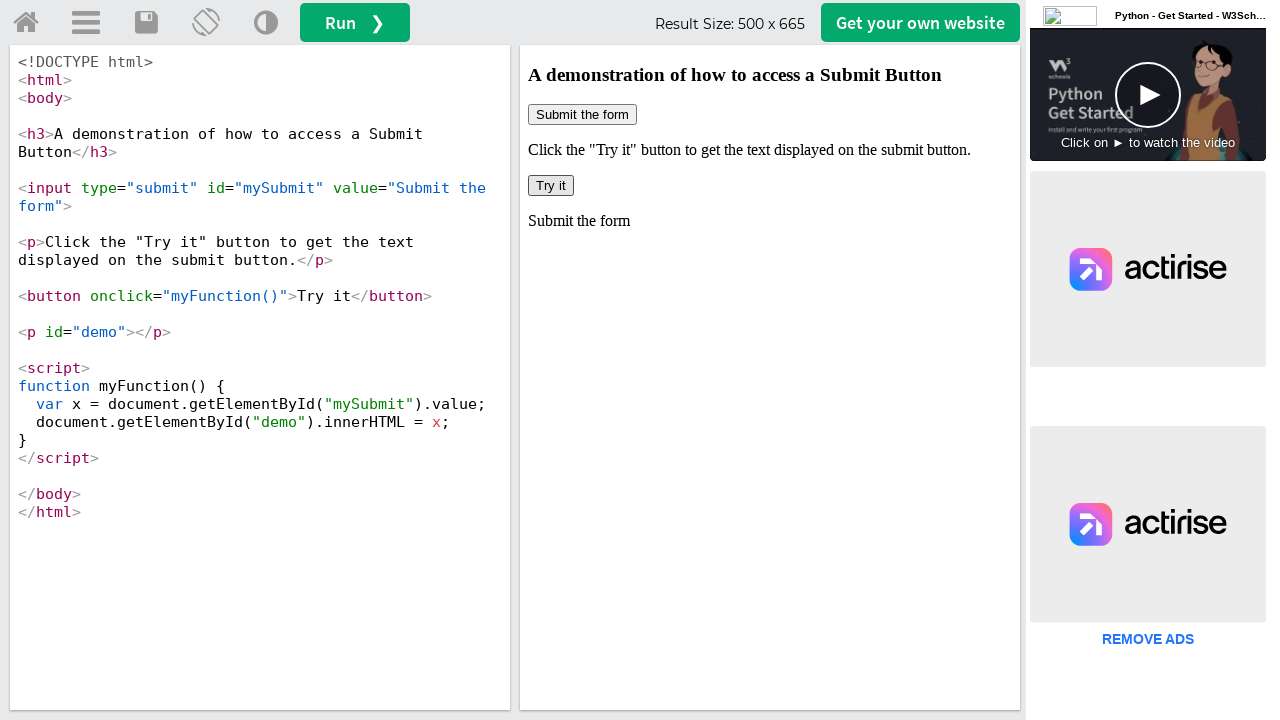

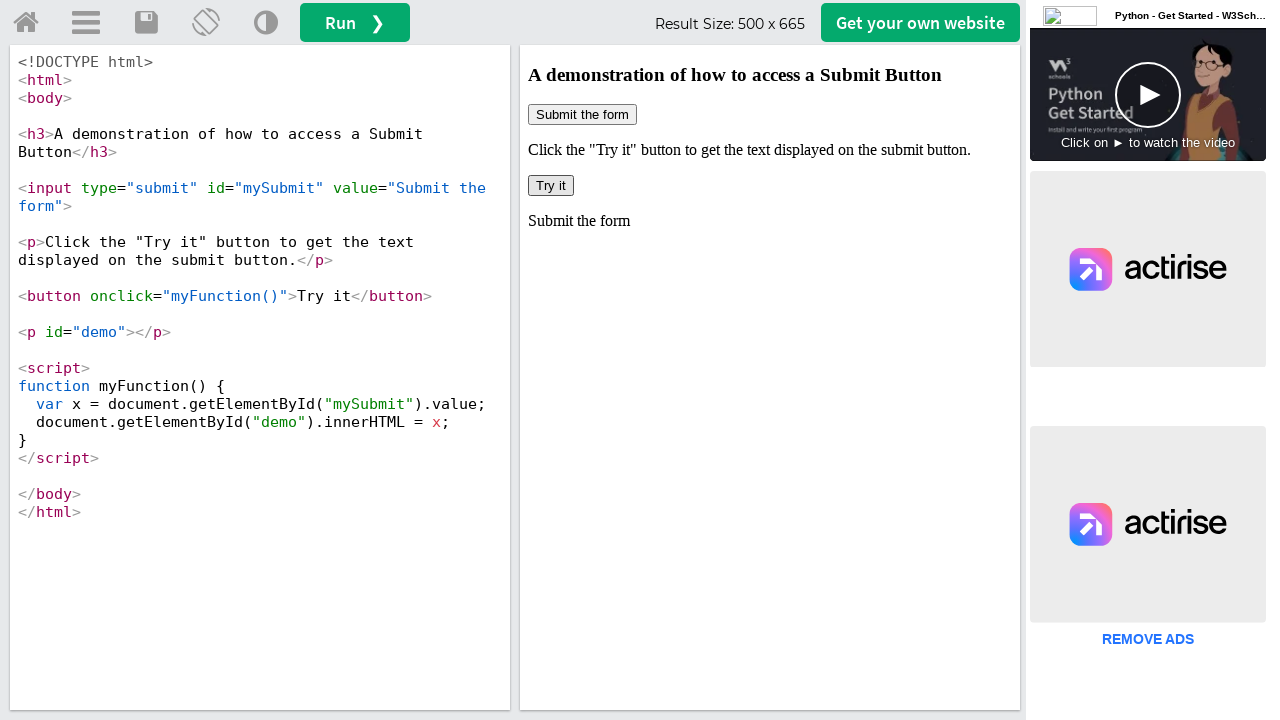